Tests the business search functionality on einforma.co by entering a Colombian business ID (NIT) in the search field and submitting the search to view company information results.

Starting URL: https://www.einforma.co/informes-empresas

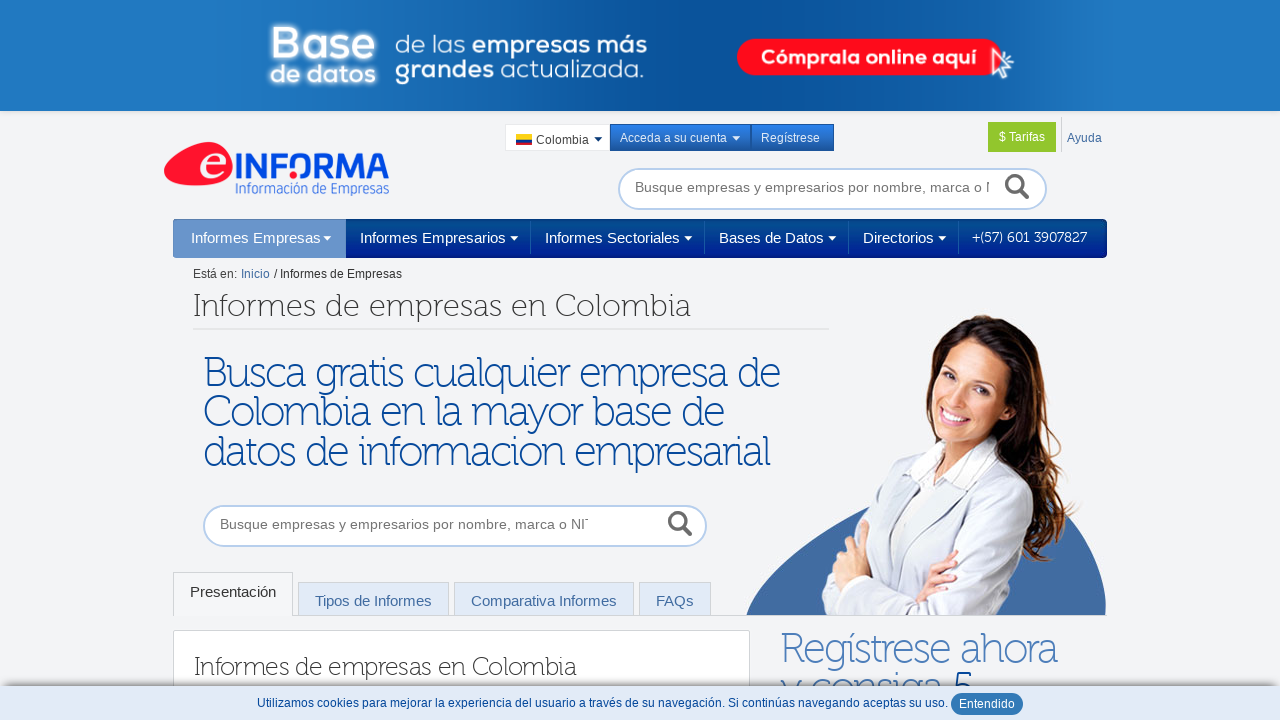

Filled search field with Colombian business ID (NIT) '900806774' on input#search2
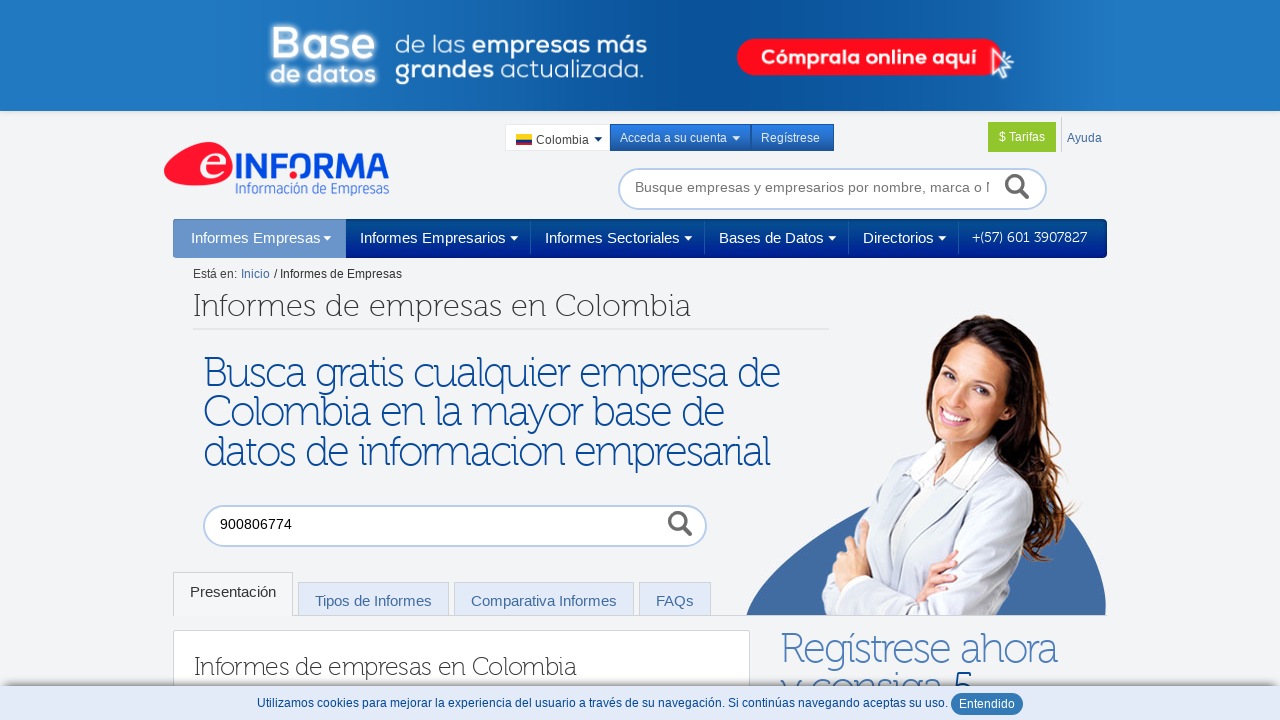

Clicked the national search button to submit the business search at (688, 520) on input#boton_buscador_nacional
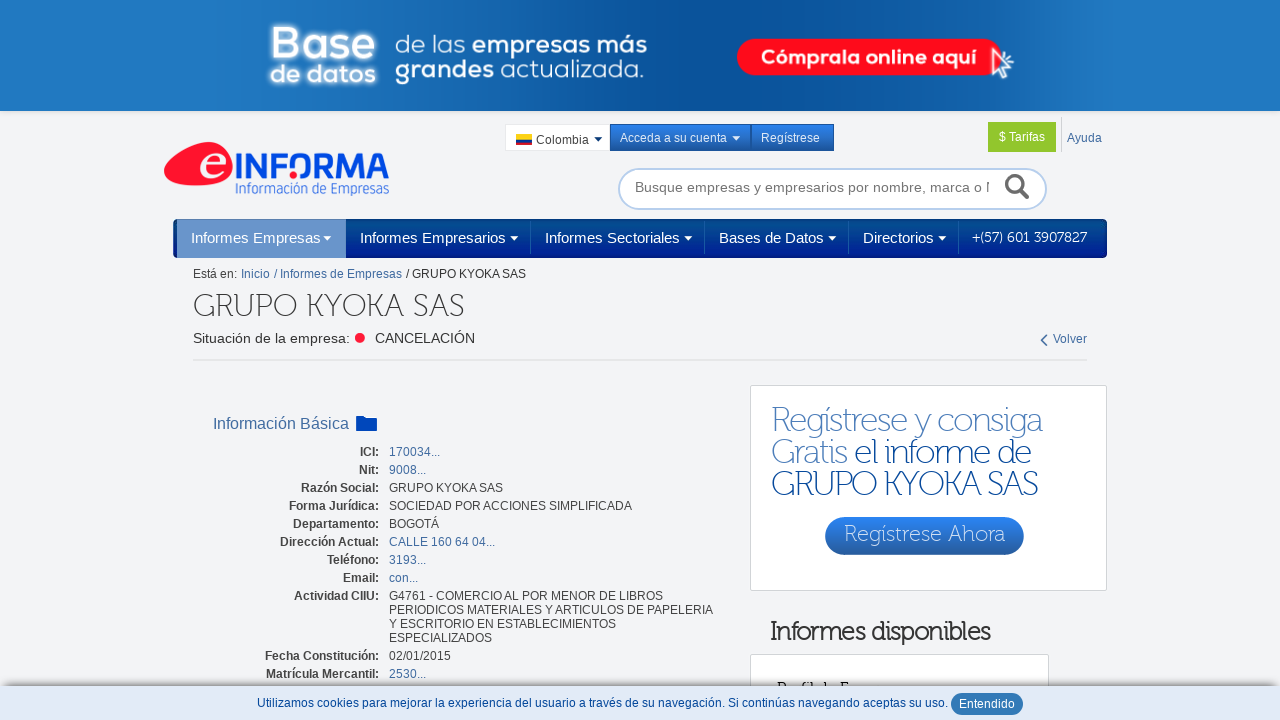

Company information results loaded and 'Razón Social' field appeared
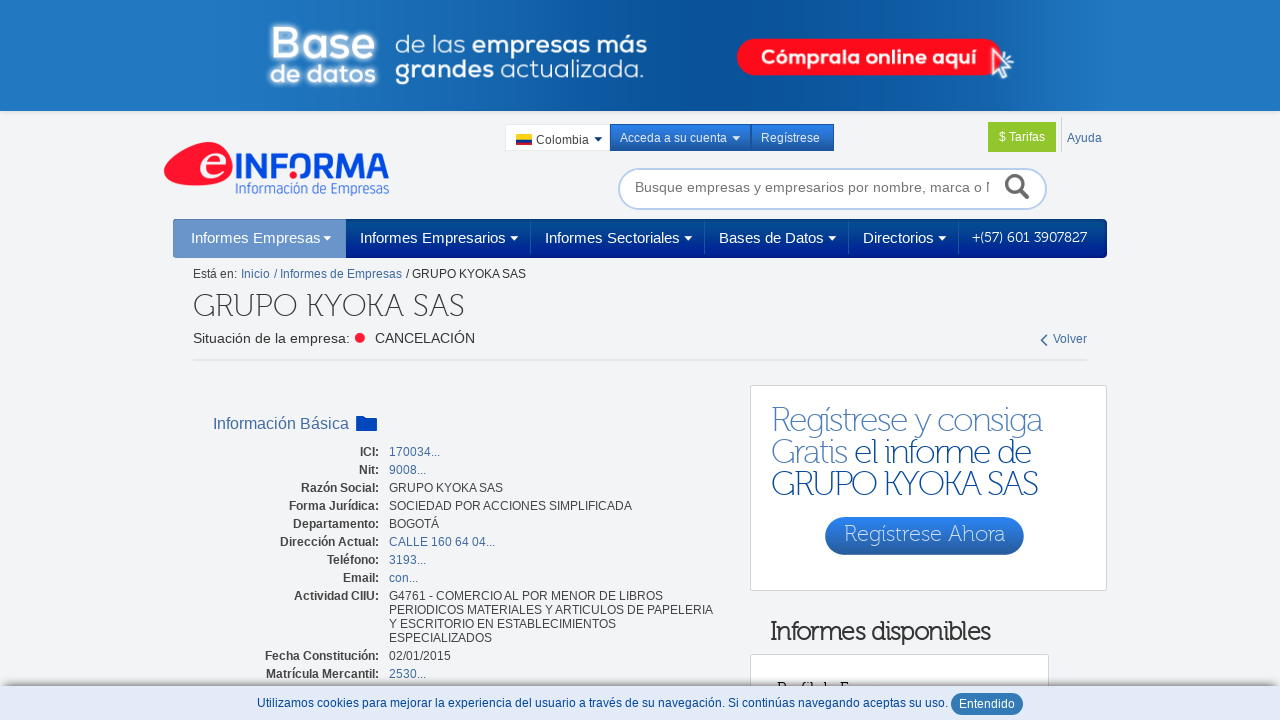

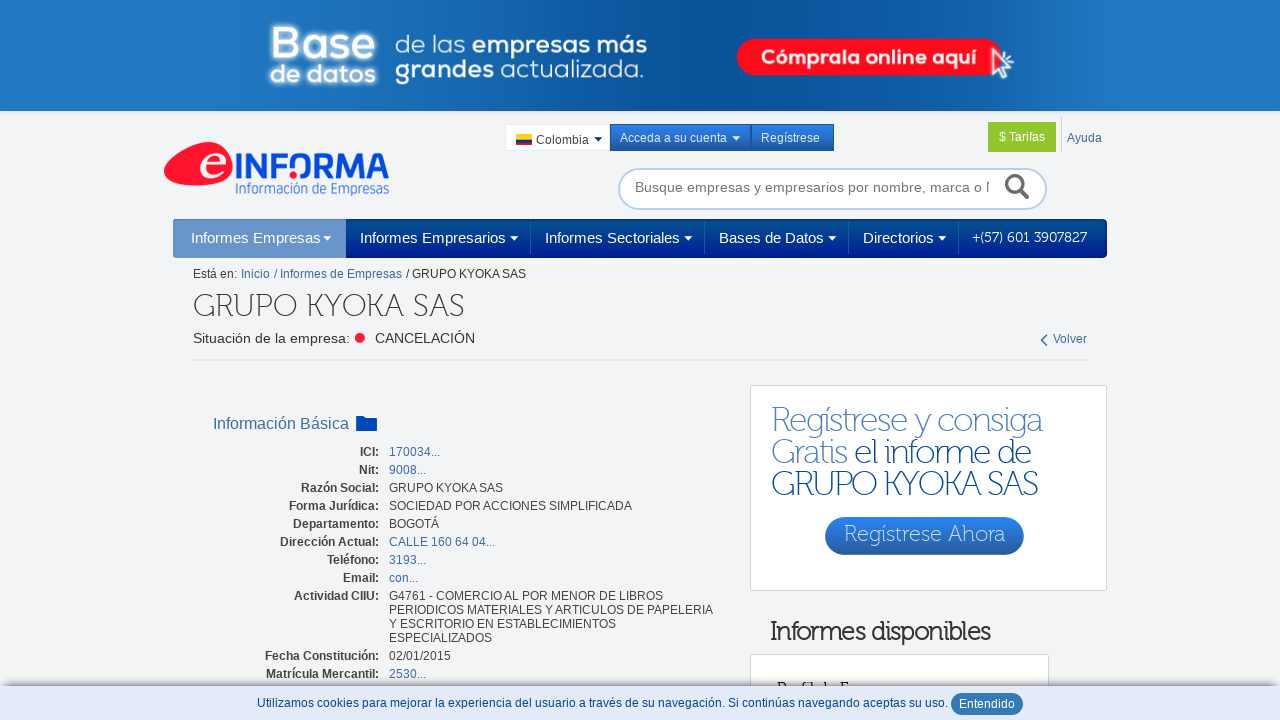